Tests that the name input field on the test automation practice page is editable

Starting URL: https://testautomationpractice.blogspot.com/

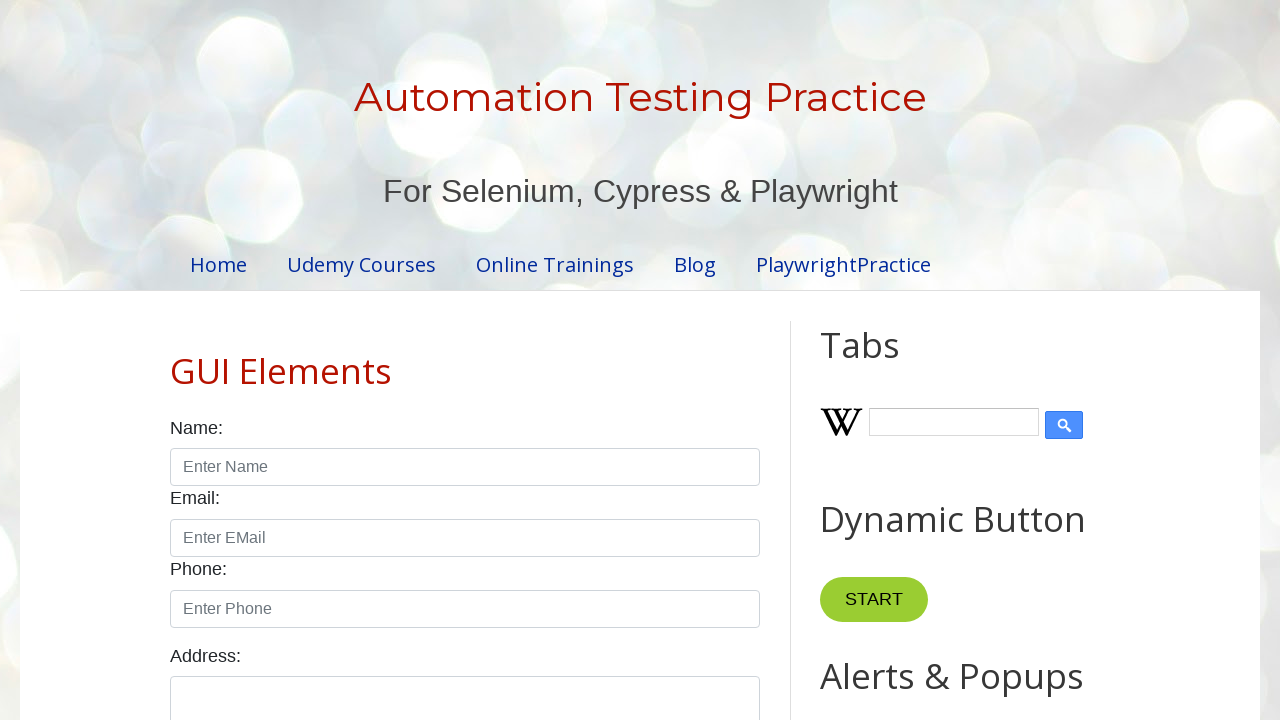

Navigated to test automation practice page
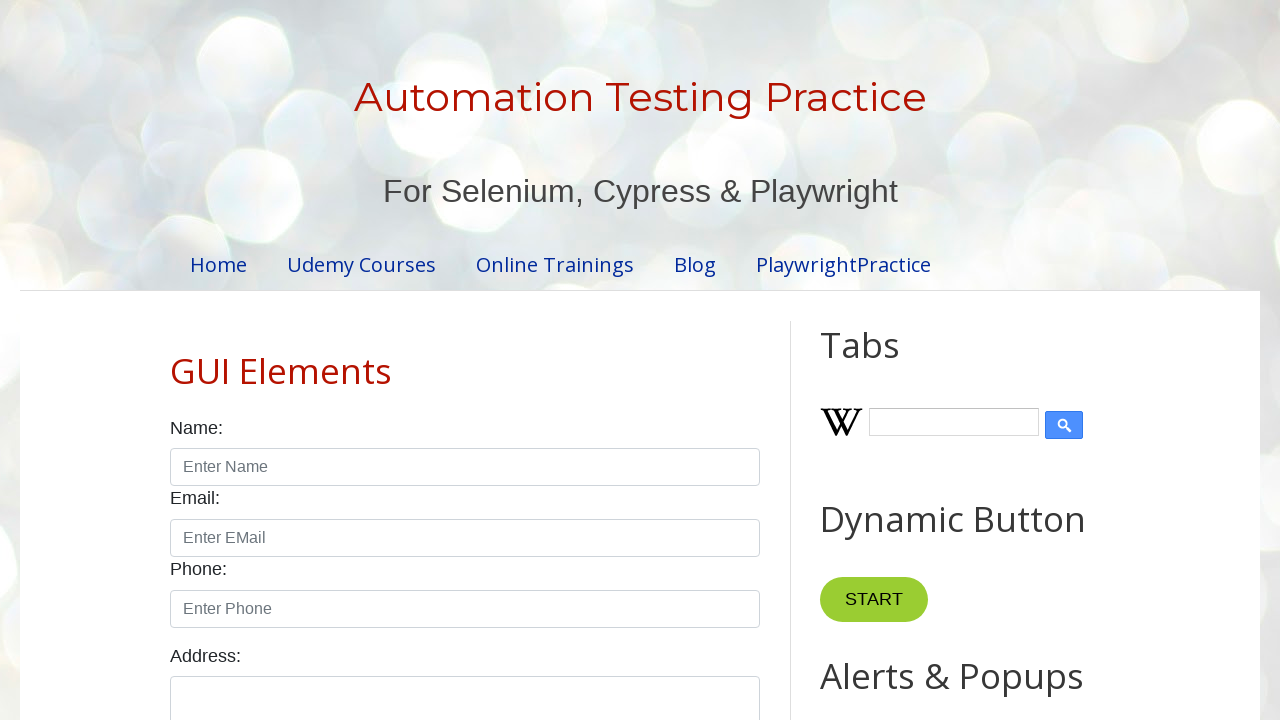

Located the name input field
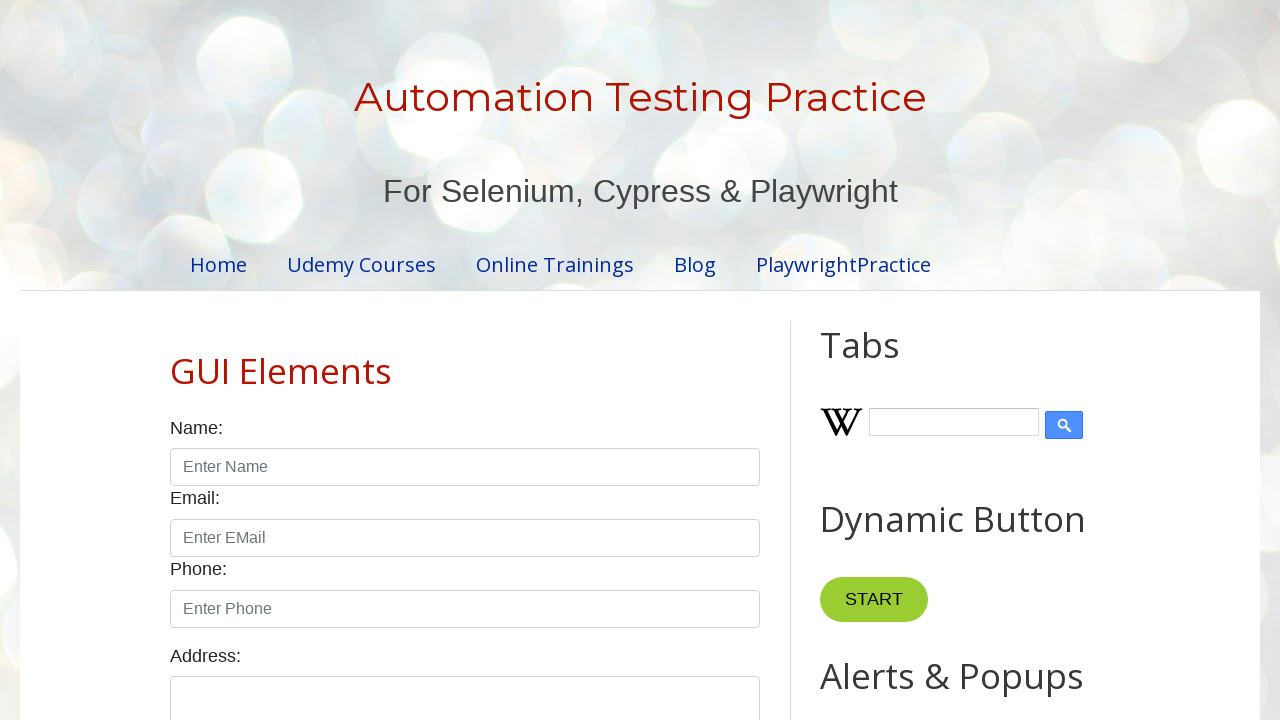

Verified that the name input field is editable
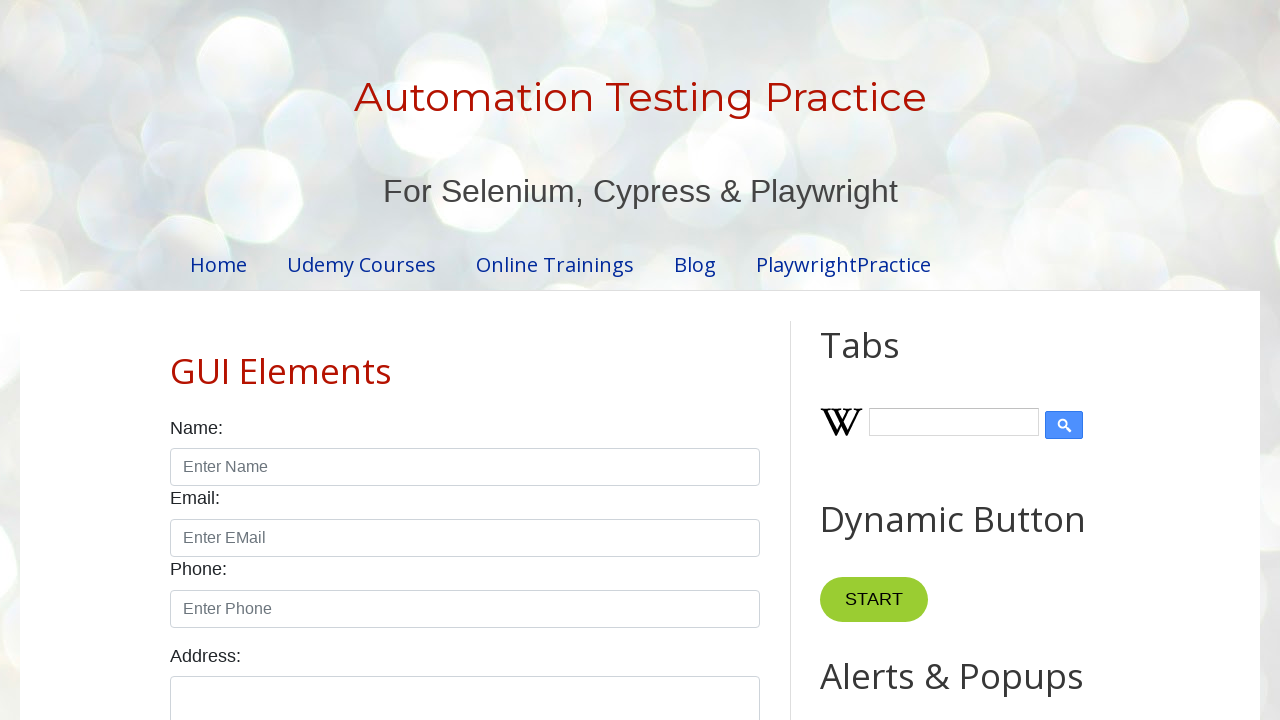

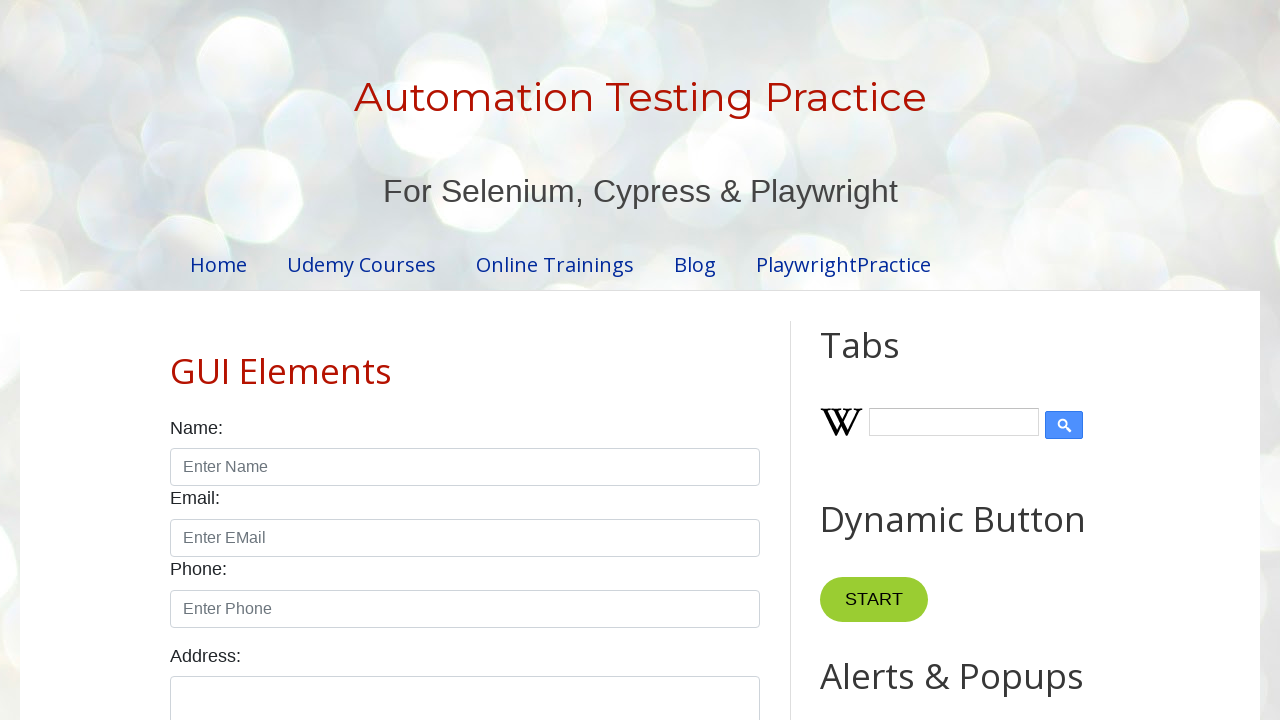